Tests custom pseudo classes and locator filtering by navigating to HTML Elements page and interacting with buttons

Starting URL: https://www.techglobal-training.com/frontend

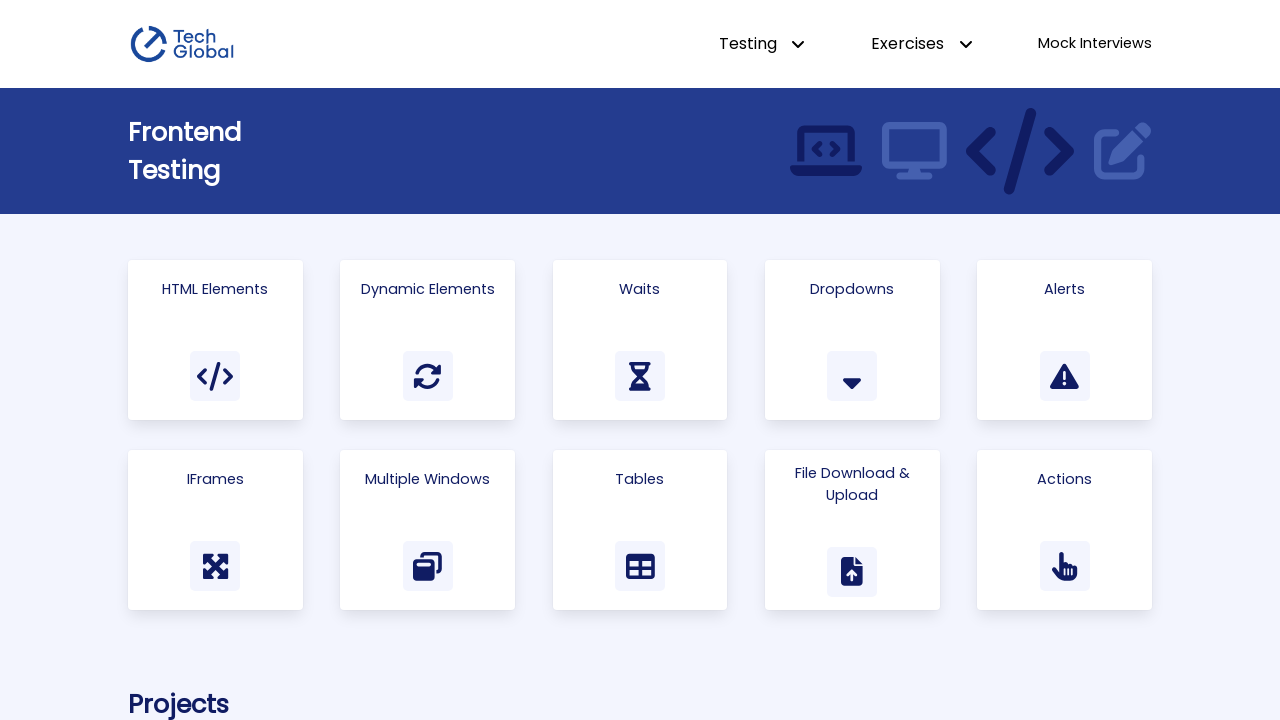

Located all cards on the page
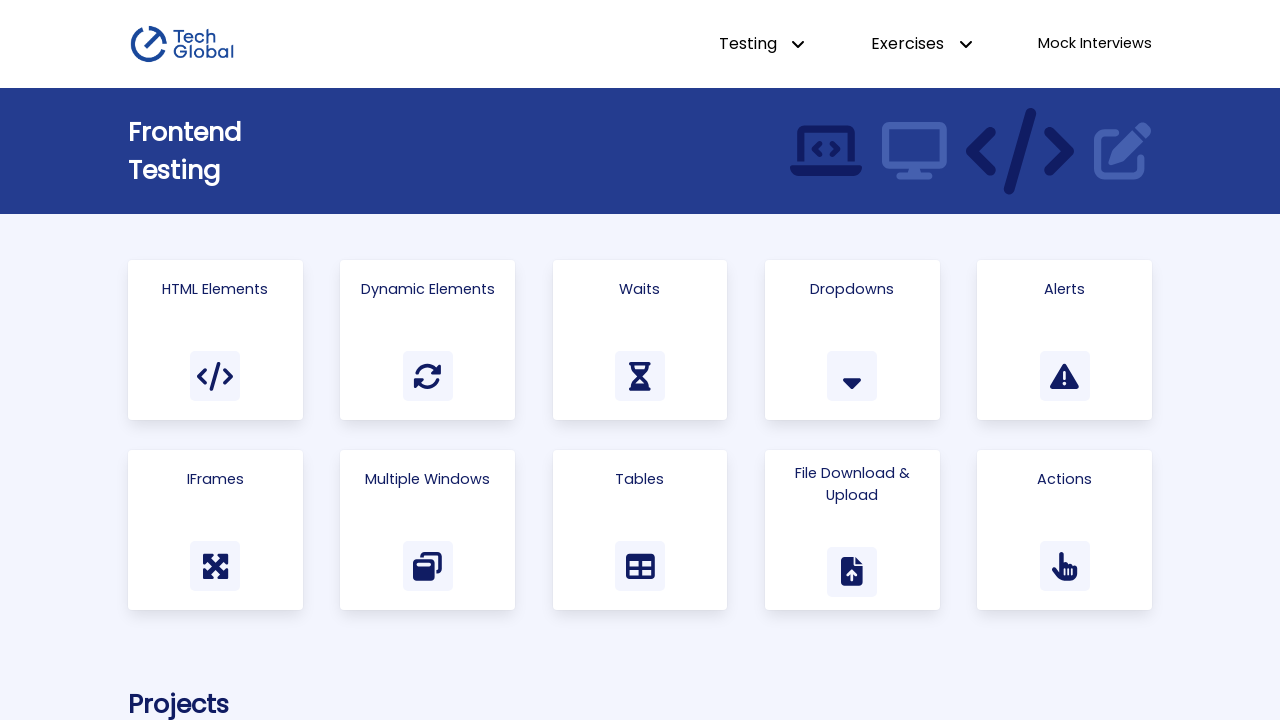

Clicked on HTML Elements card using custom pseudo class :has-text() at (215, 289) on .card >> :has-text("HTML Elements")
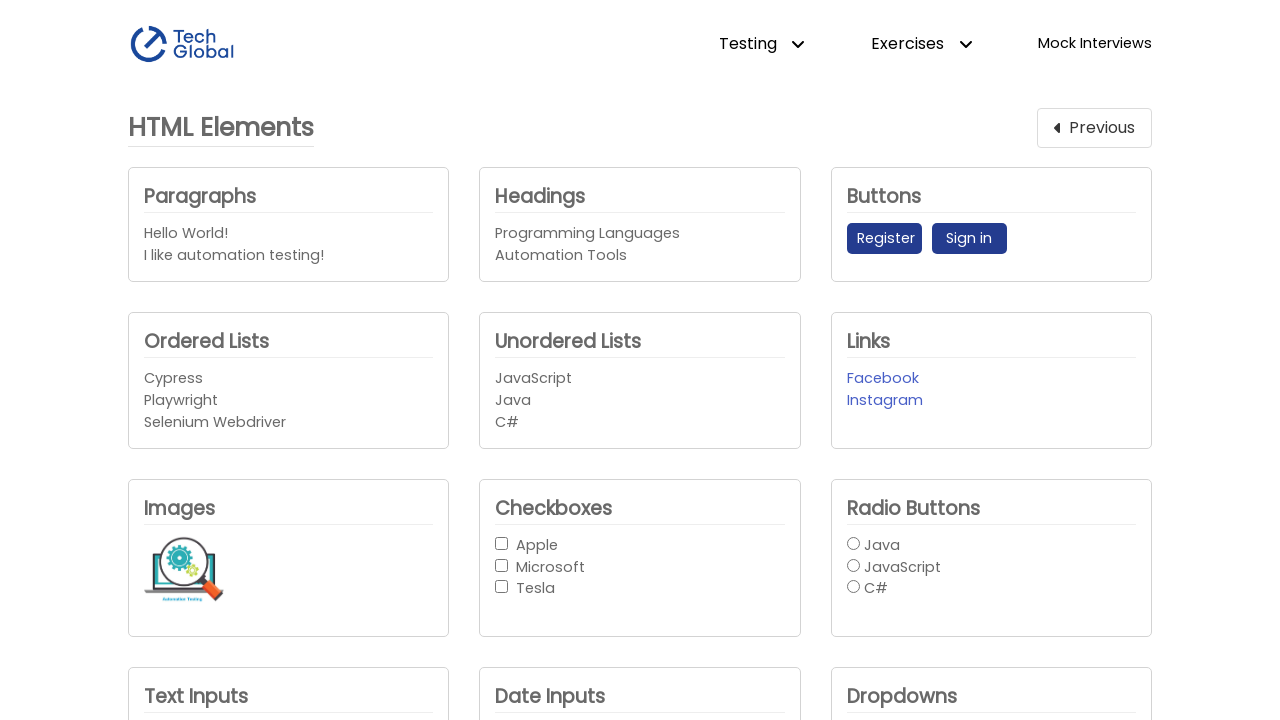

Clicked Register button using custom pseudo class :has-text() at (884, 239) on button:has-text("Register")
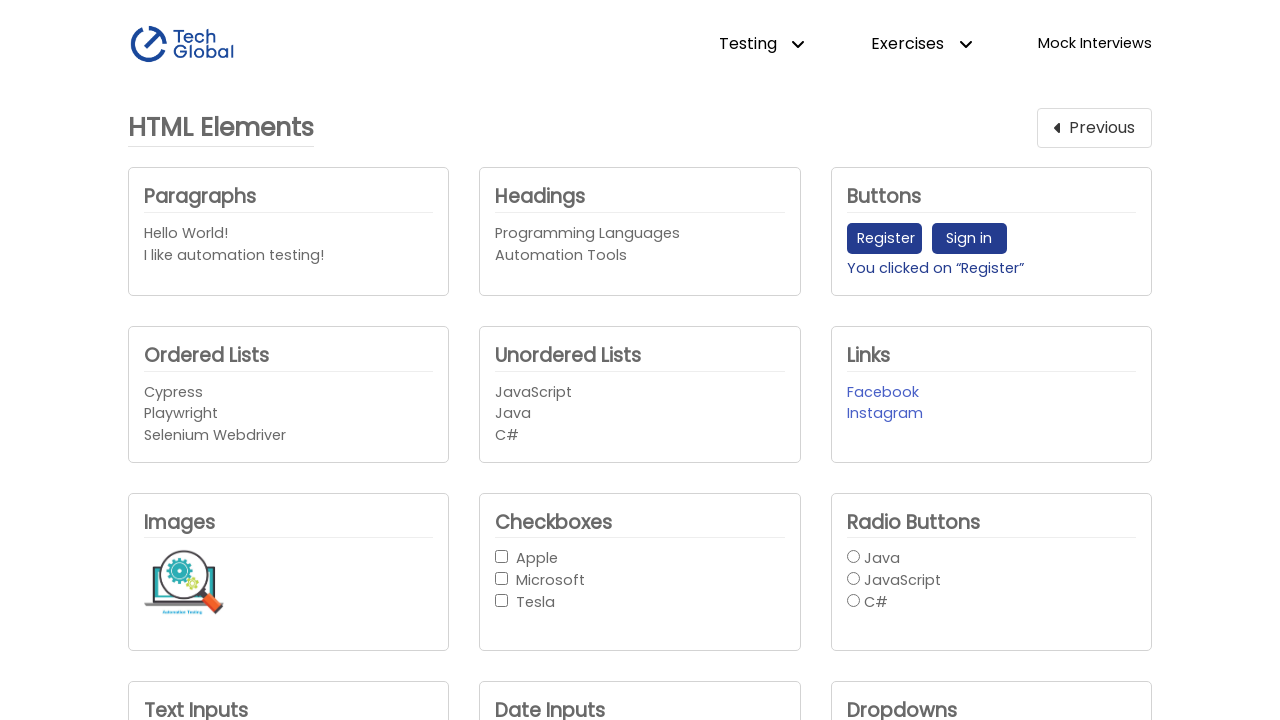

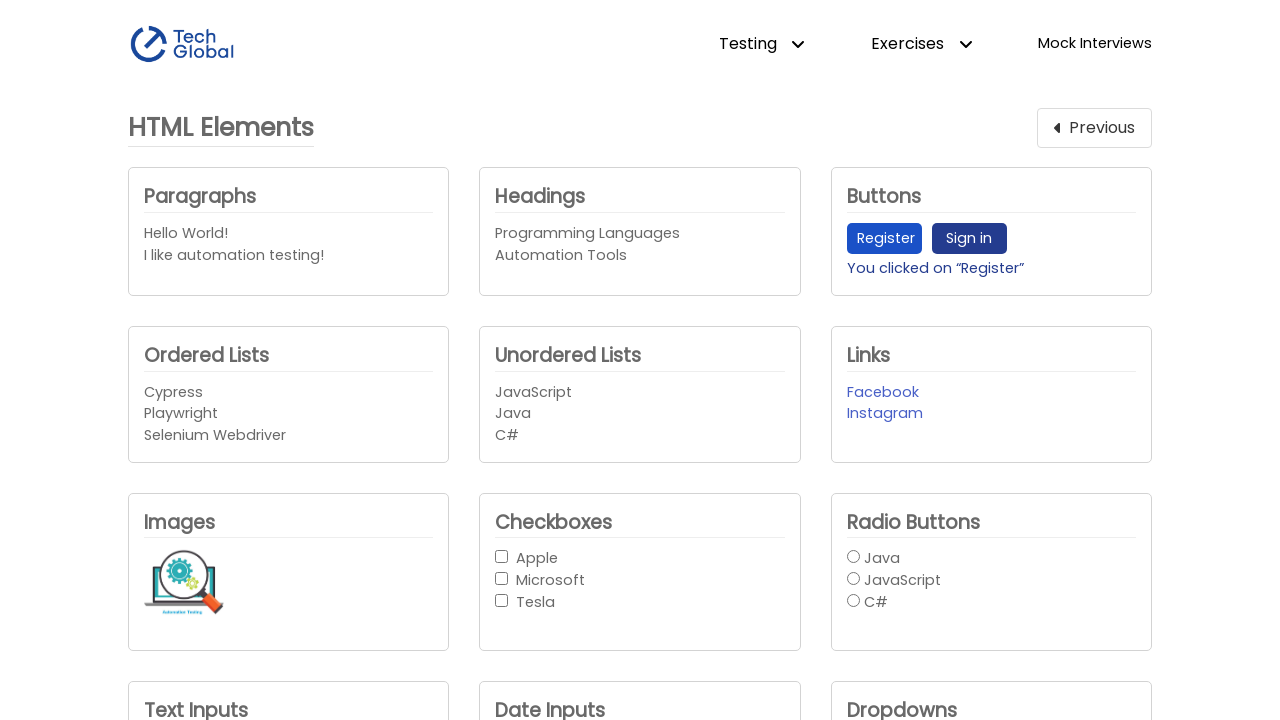